Tests UI interaction on a practice page by selecting a dropdown option and filling a search input field to filter table content

Starting URL: https://selectorshub.com/xpath-practice-page/

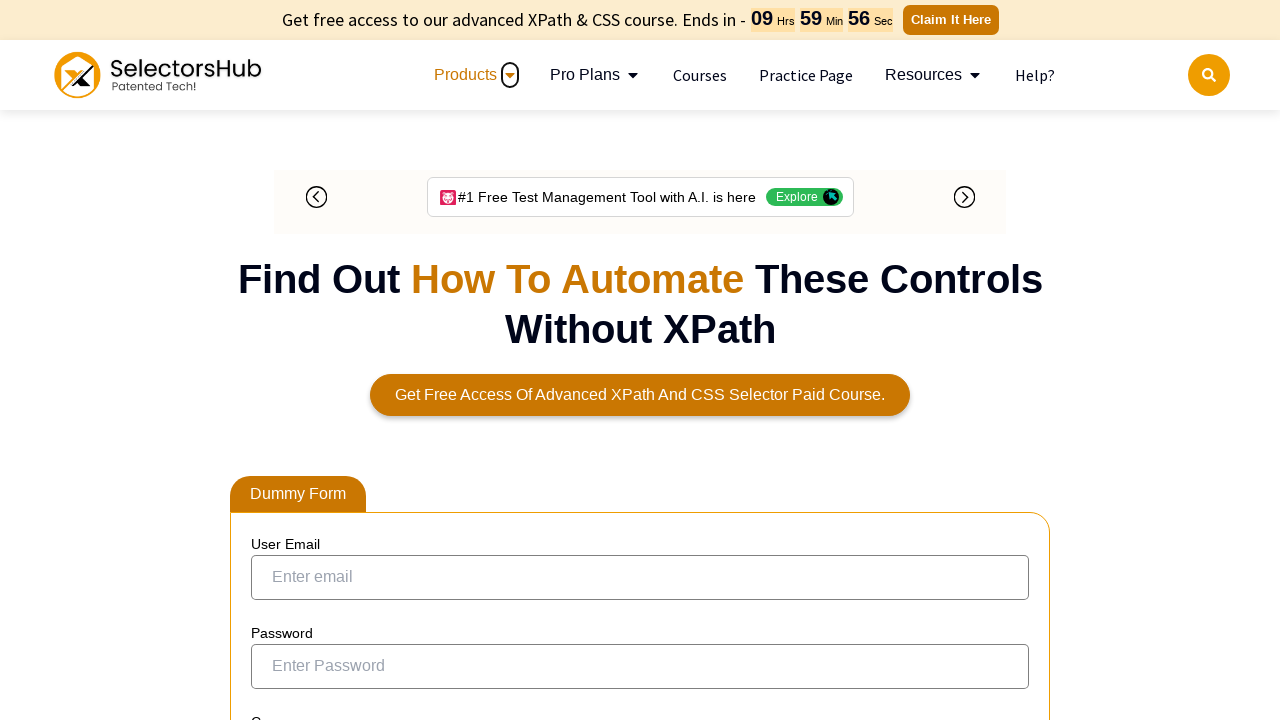

Selected '25' from dropdown menu on select.dt-input
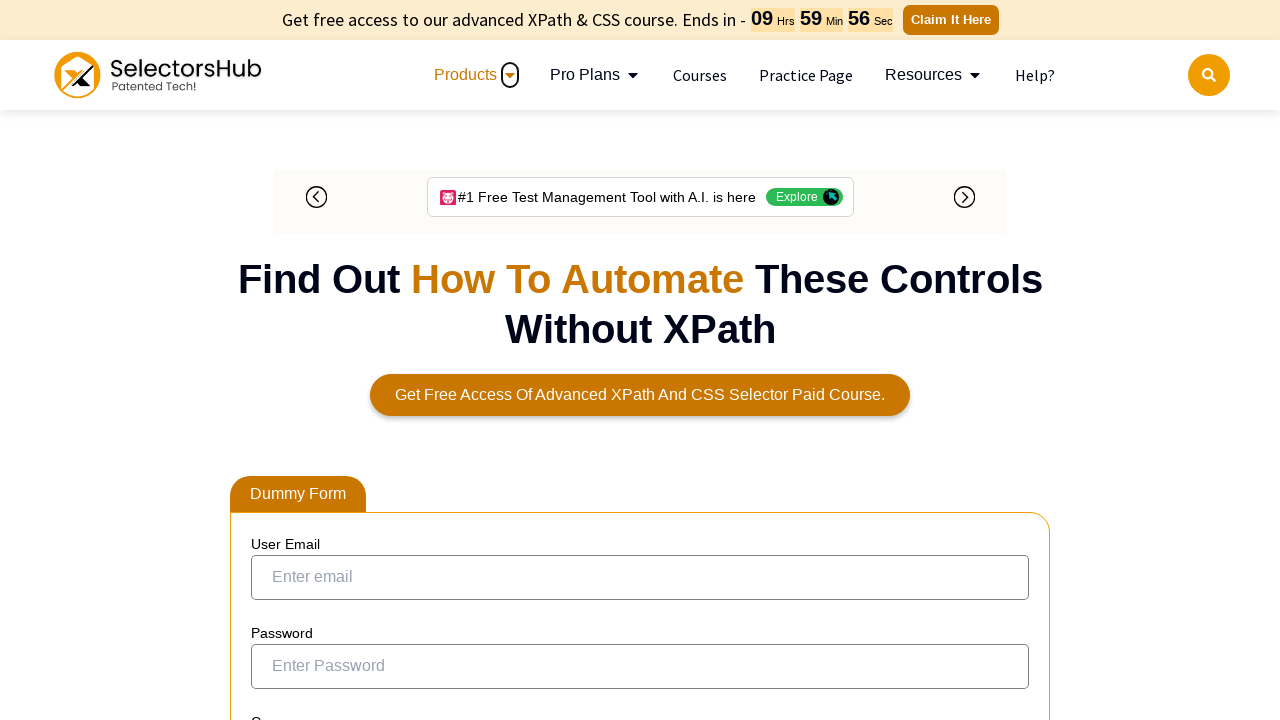

Filled search input with 'India' on input.dt-input
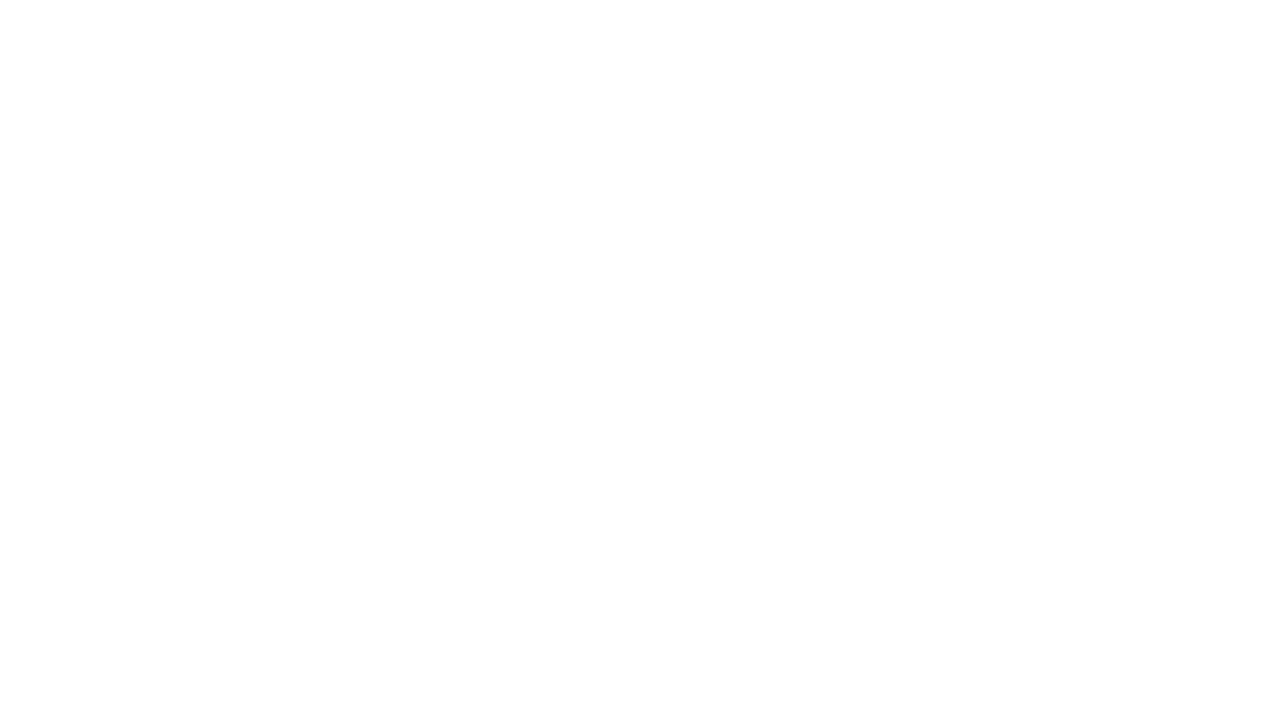

Table content updated and filtered results loaded
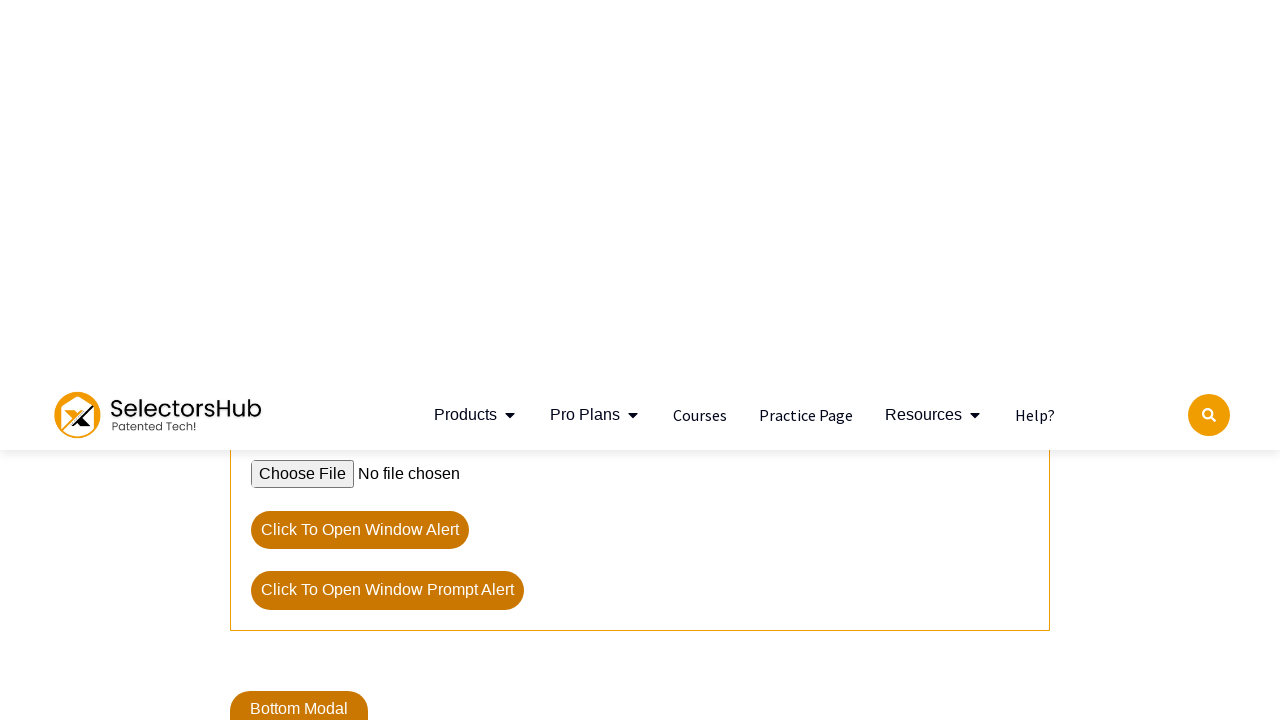

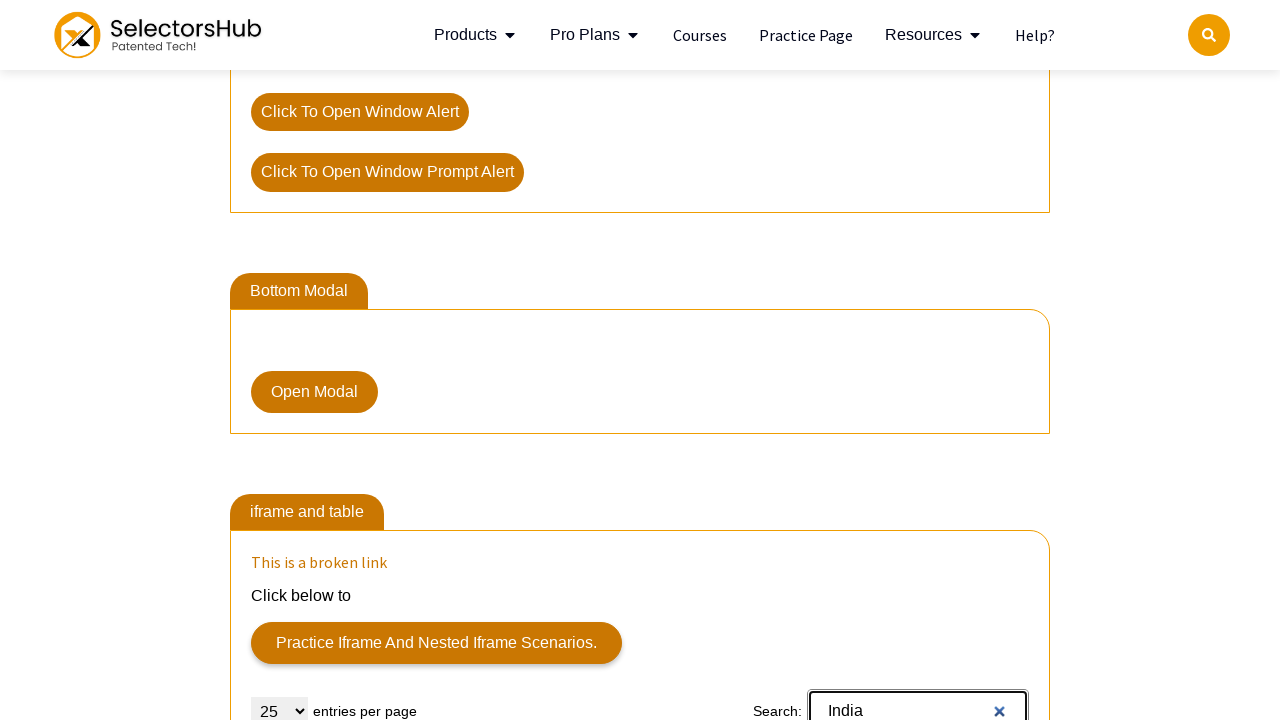